Opens the AJIO e-commerce website and verifies the page loads successfully. This is a basic page load test demonstrating browser automation setup.

Starting URL: https://www.ajio.com/

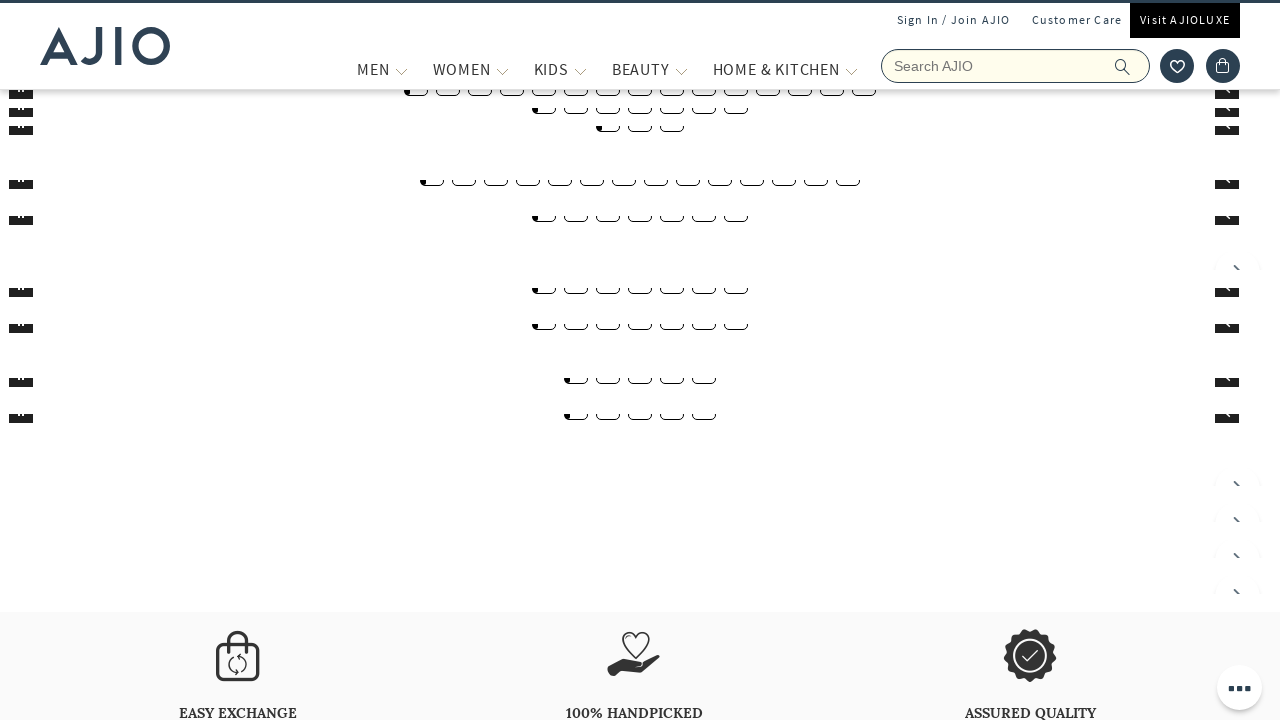

Page DOM content loaded
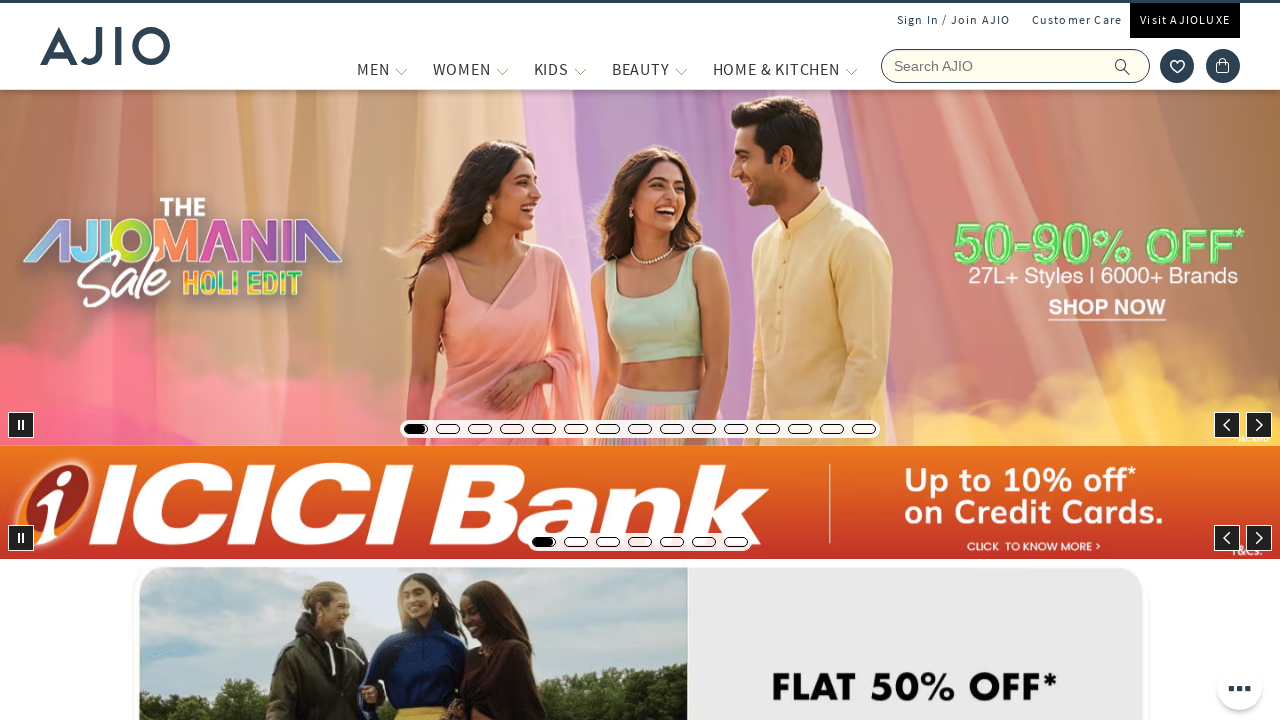

Body element is visible - AJIO homepage loaded successfully
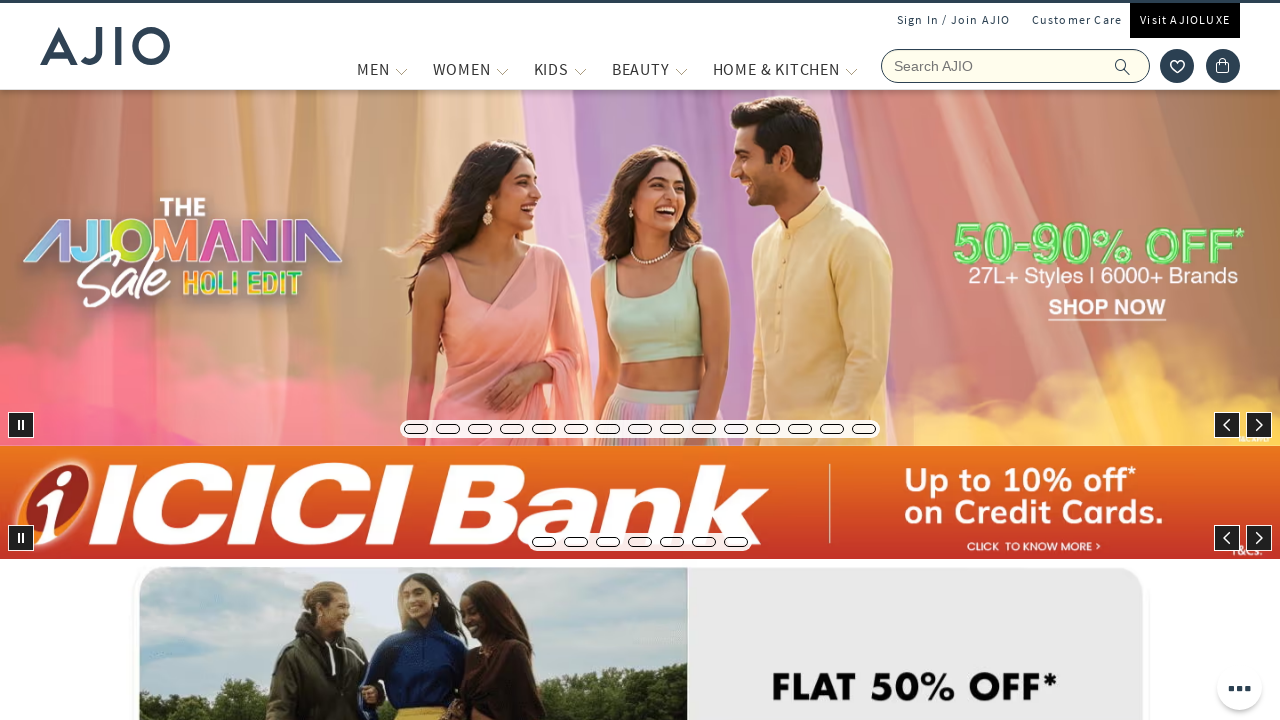

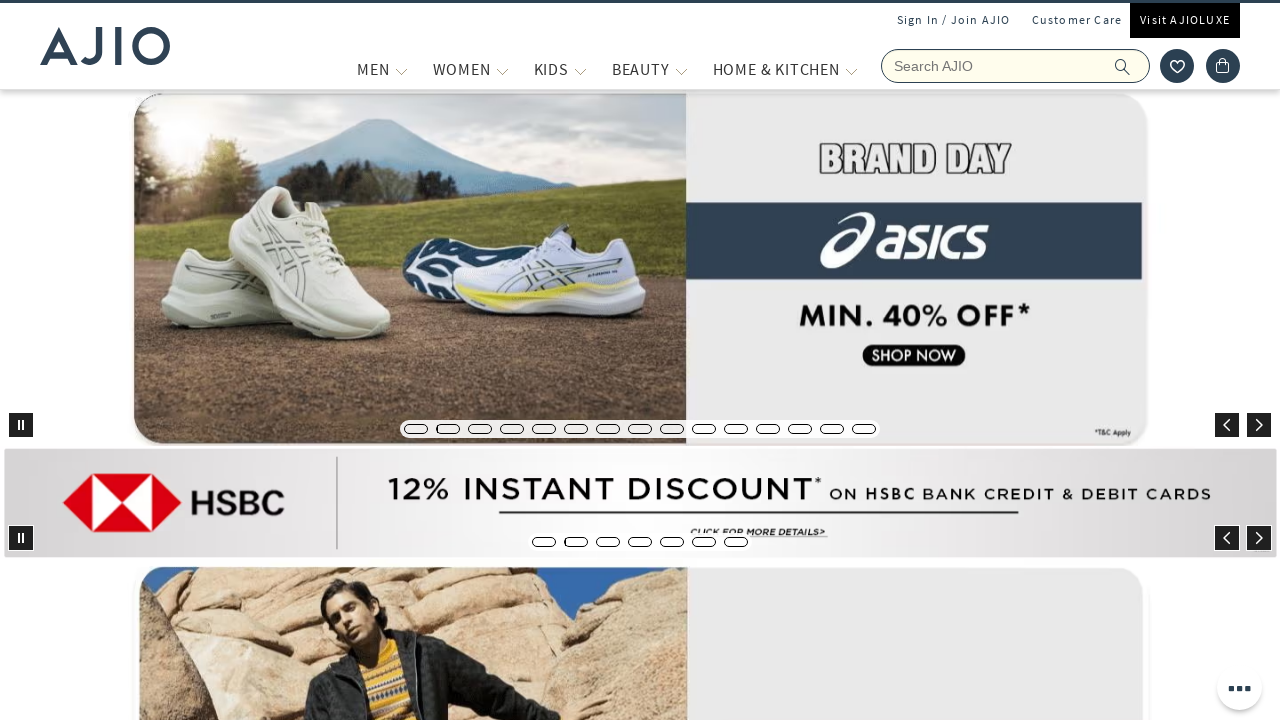